Tests basic browser navigation functionality including page reload, going back, and going forward on the Sauce Demo website.

Starting URL: https://www.saucedemo.com/v1/

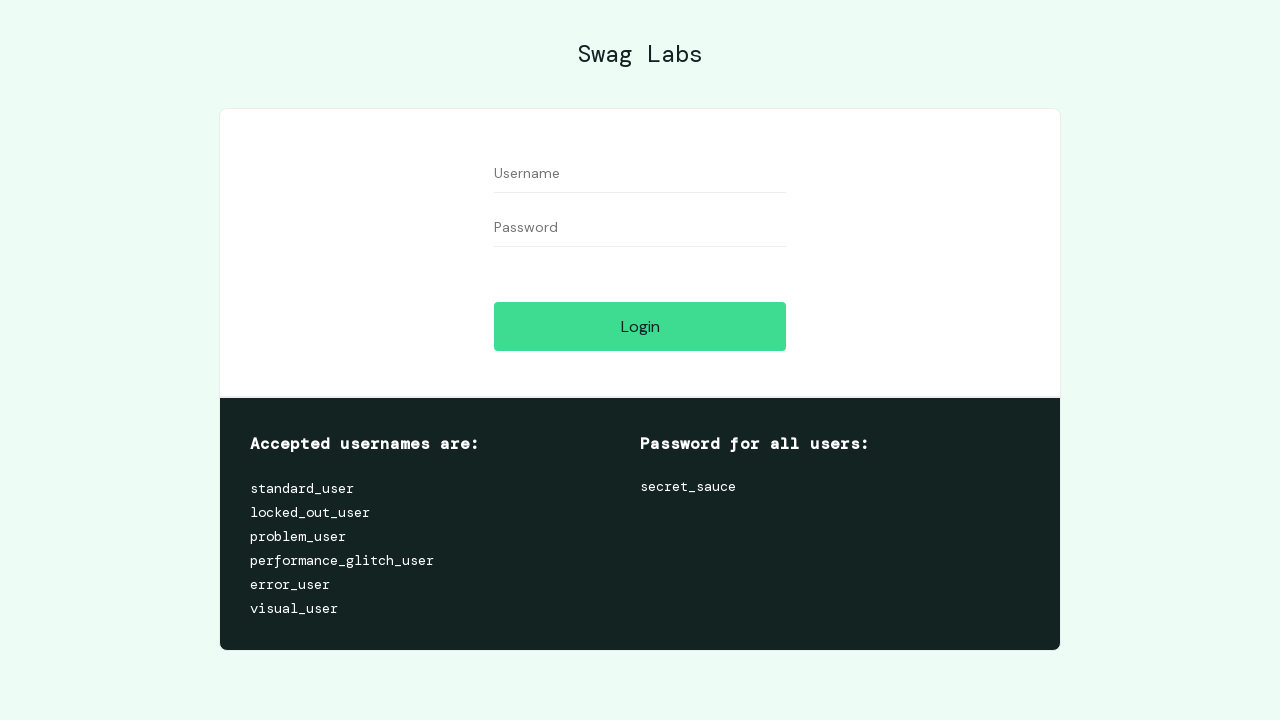

Reloaded the current page
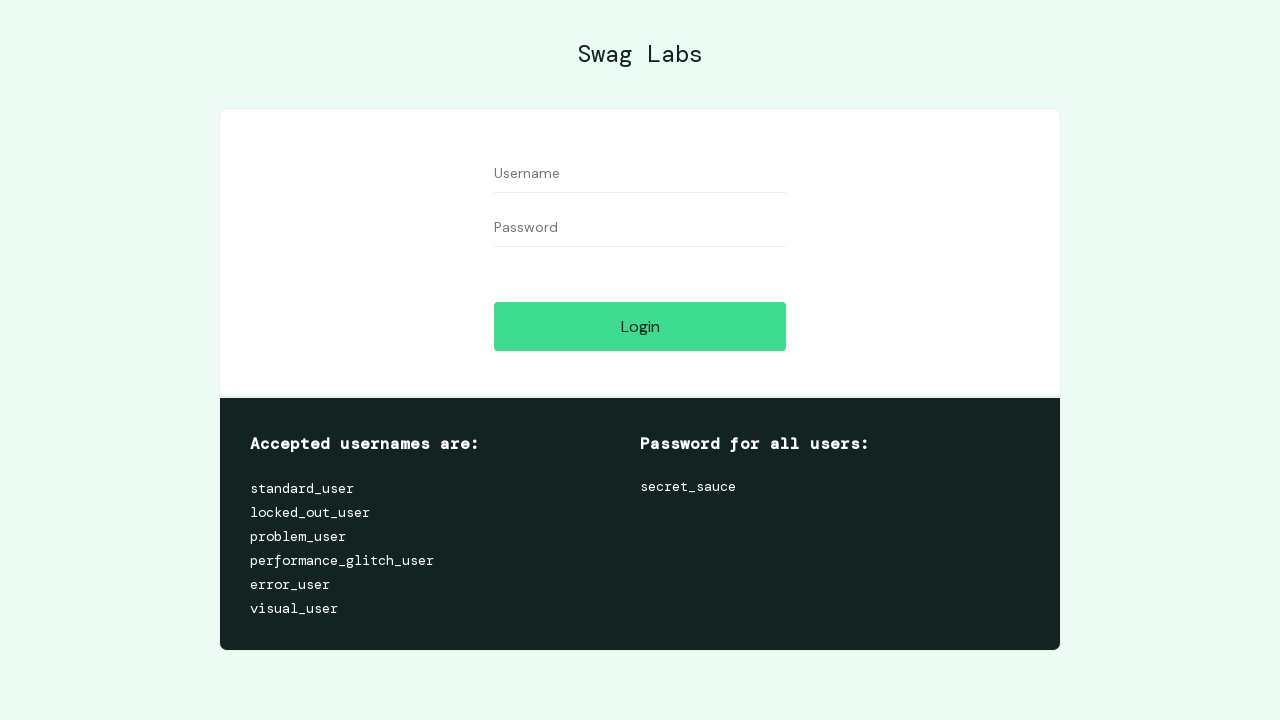

Navigated back to previous page
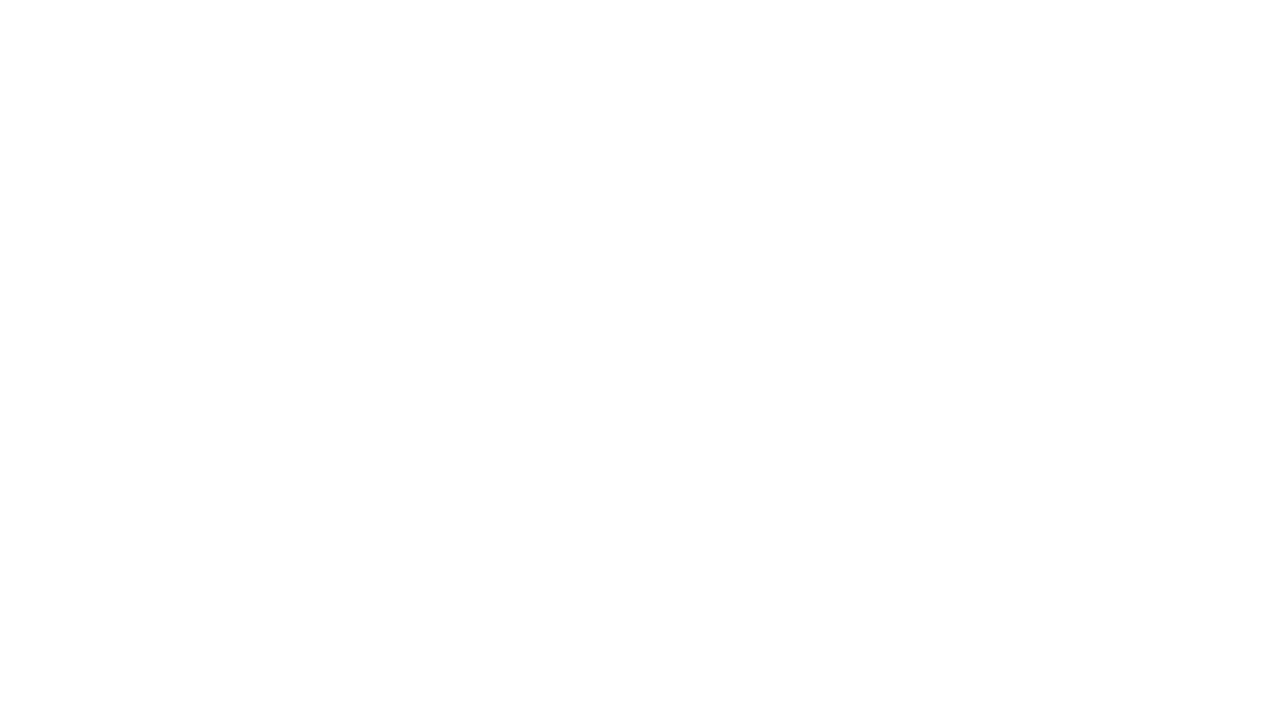

Navigated forward to next page
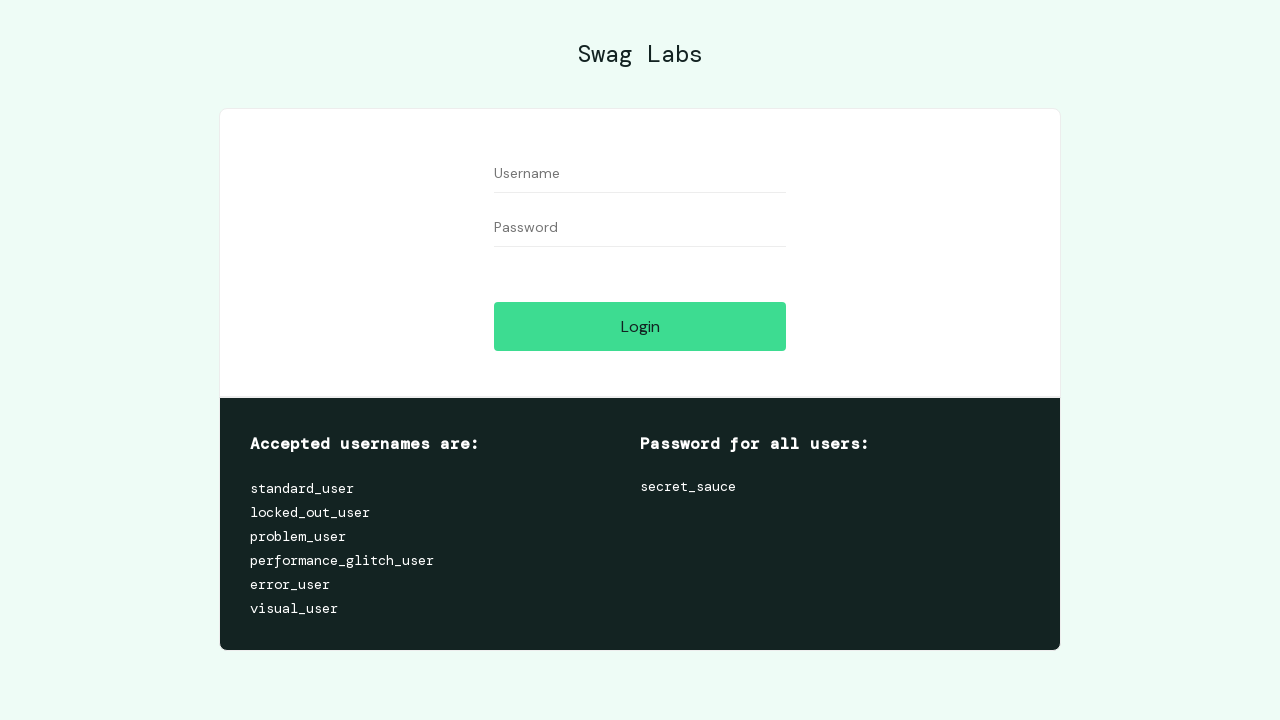

Waited for network to reach idle state
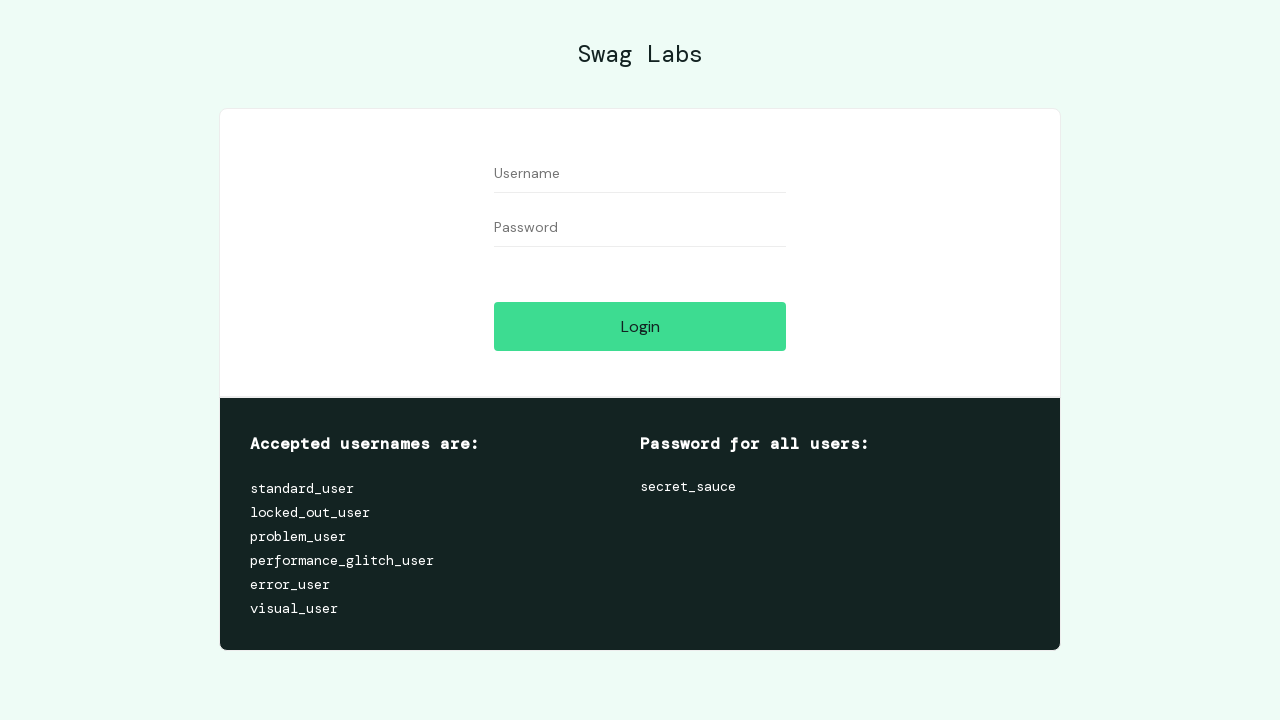

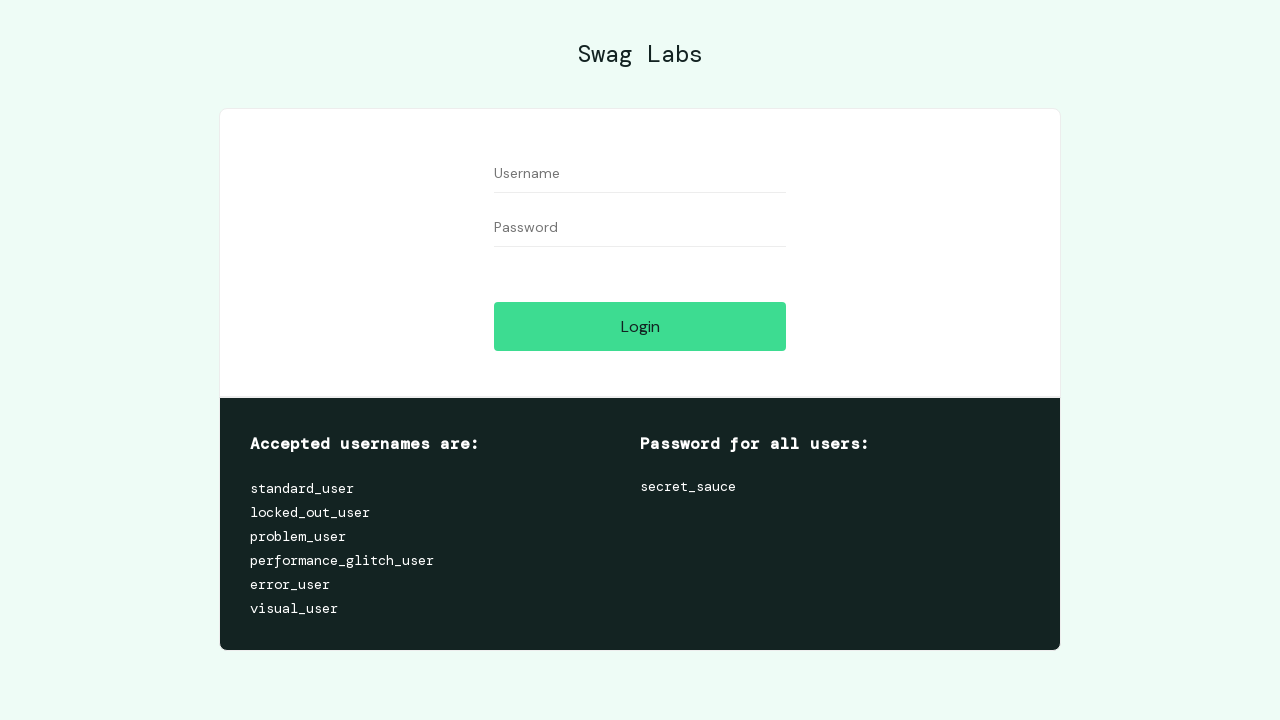